Tests the exit intent functionality by moving the mouse out of the viewport to trigger a modal window, verifying the modal appears with correct title, then closing it and verifying it's hidden again.

Starting URL: https://the-internet.herokuapp.com/exit_intent

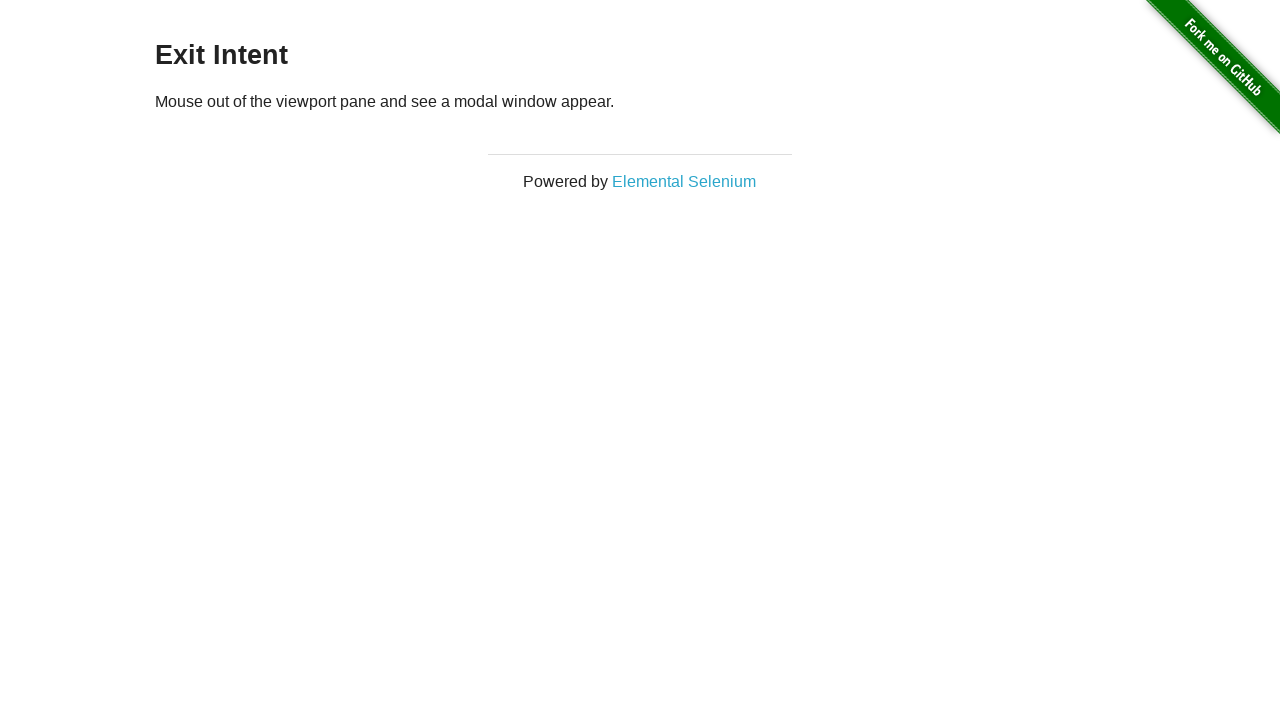

Waited for page heading to be visible
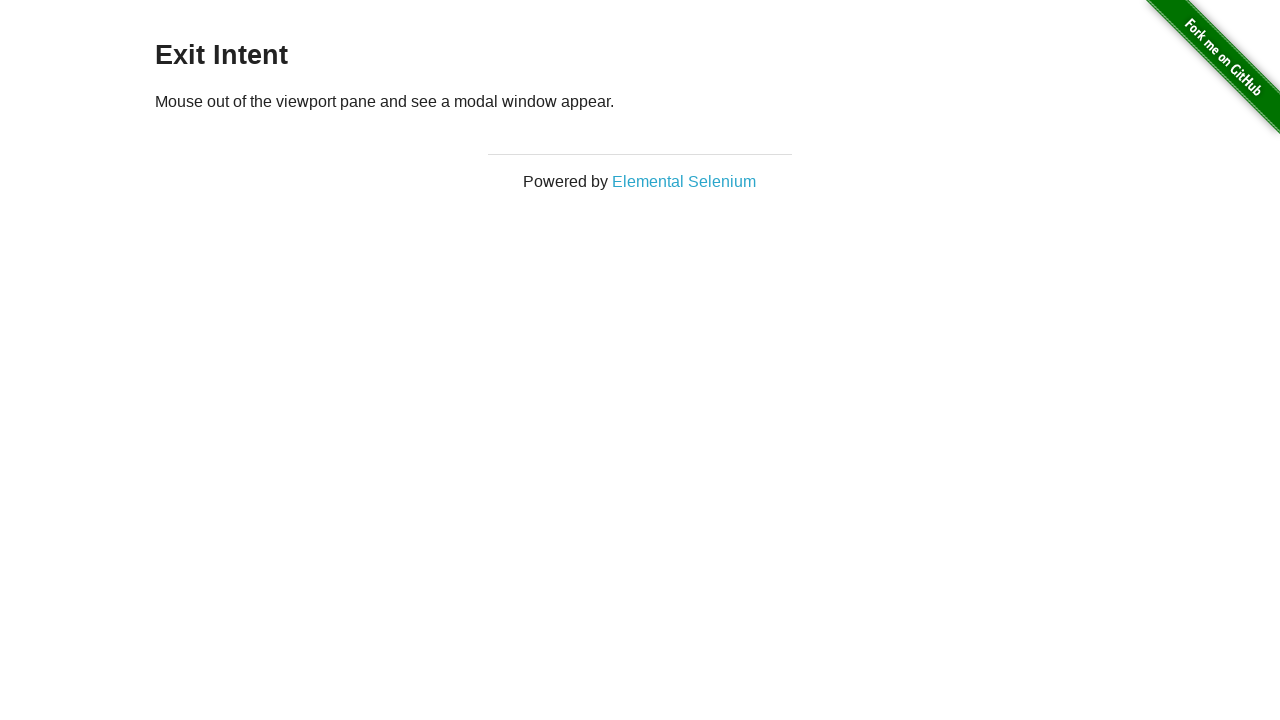

Waited for content paragraph to be visible
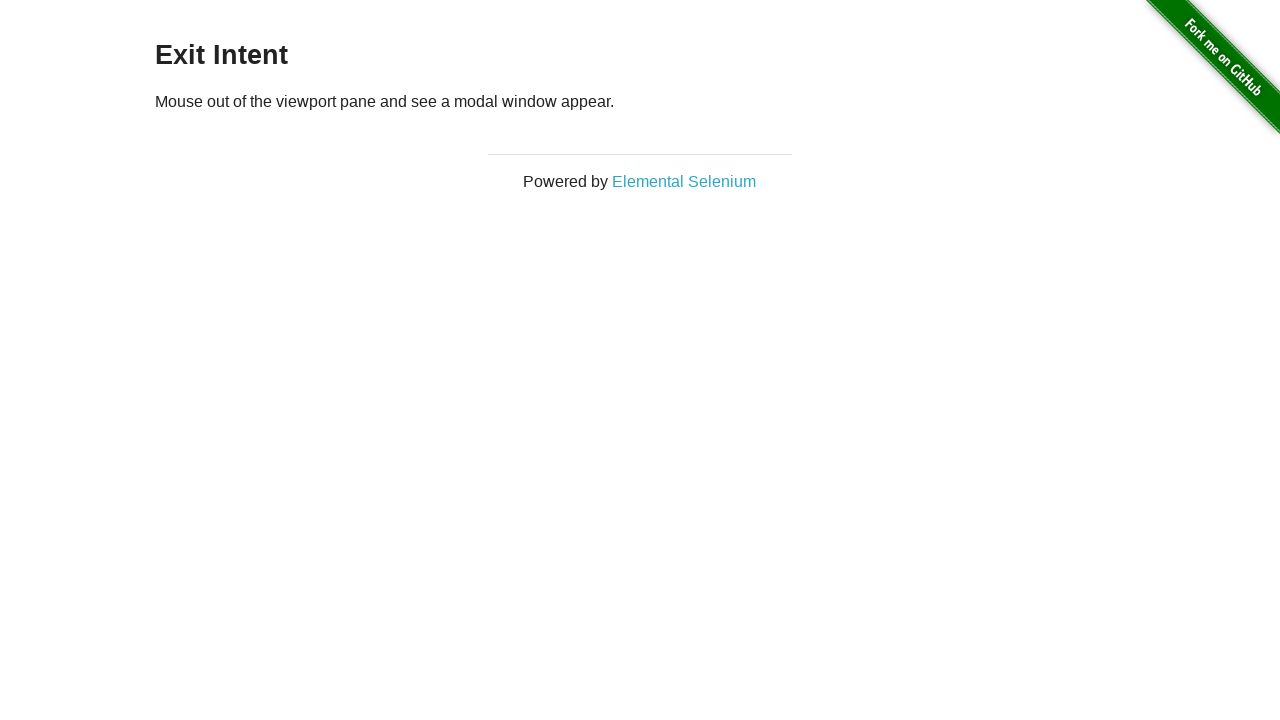

Verified modal window is initially hidden
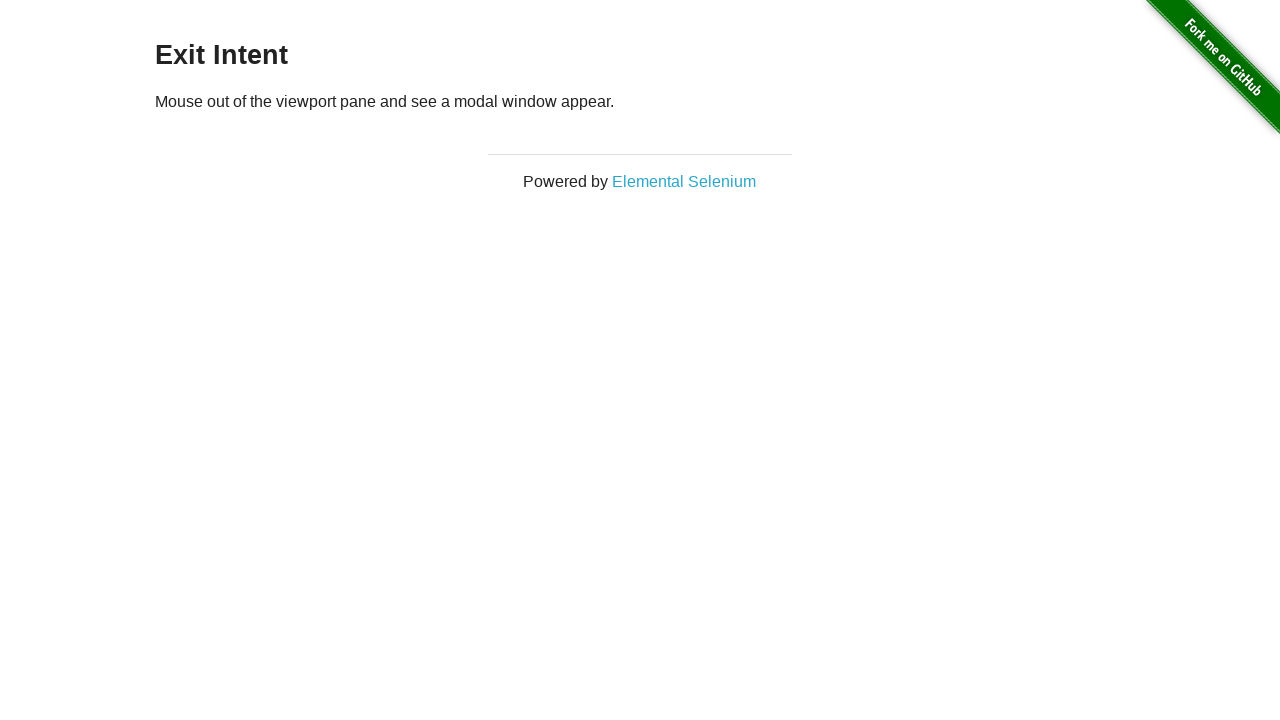

Moved mouse pointer to top edge of viewport at (500, 0)
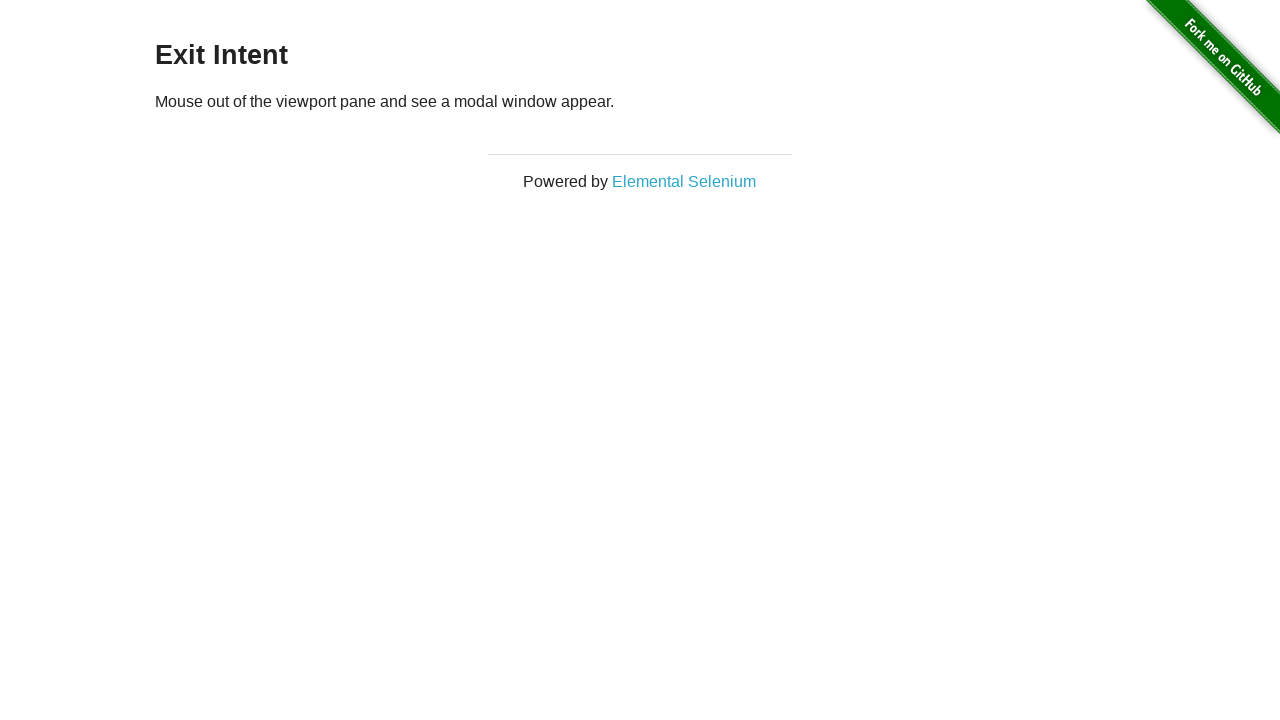

Moved mouse pointer outside viewport to trigger exit intent at (500, -10)
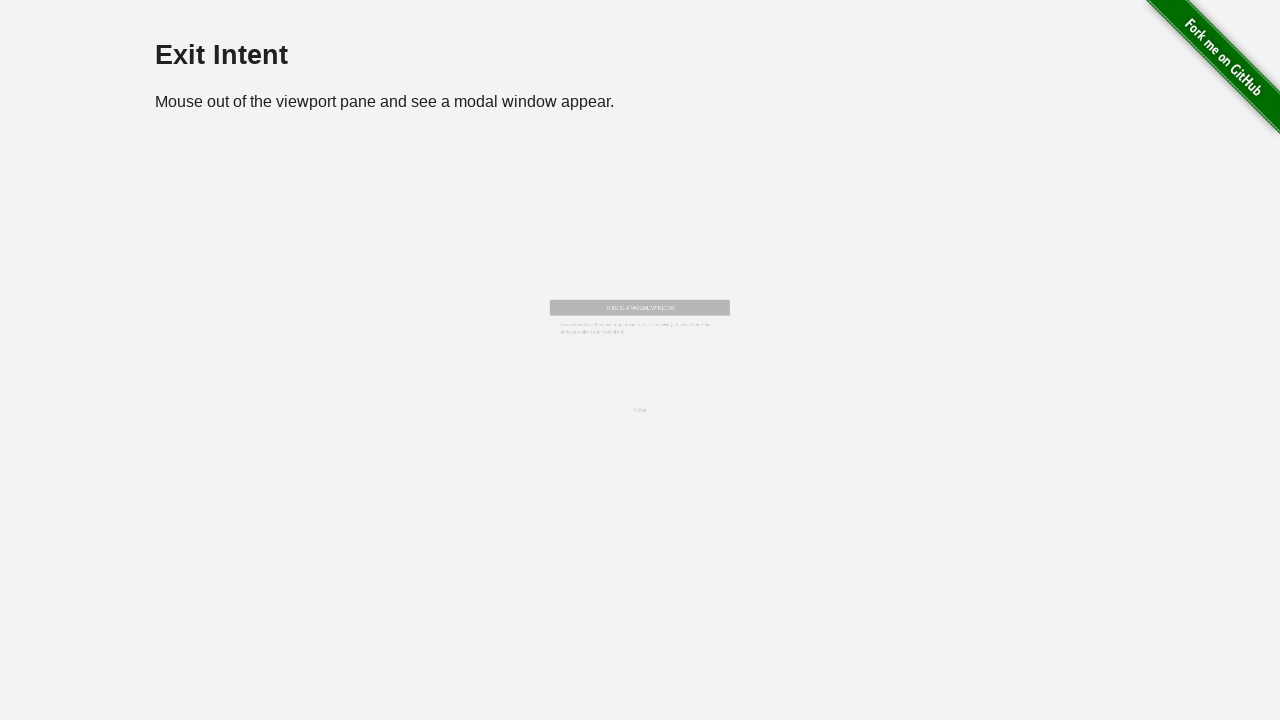

Waited for modal window to appear
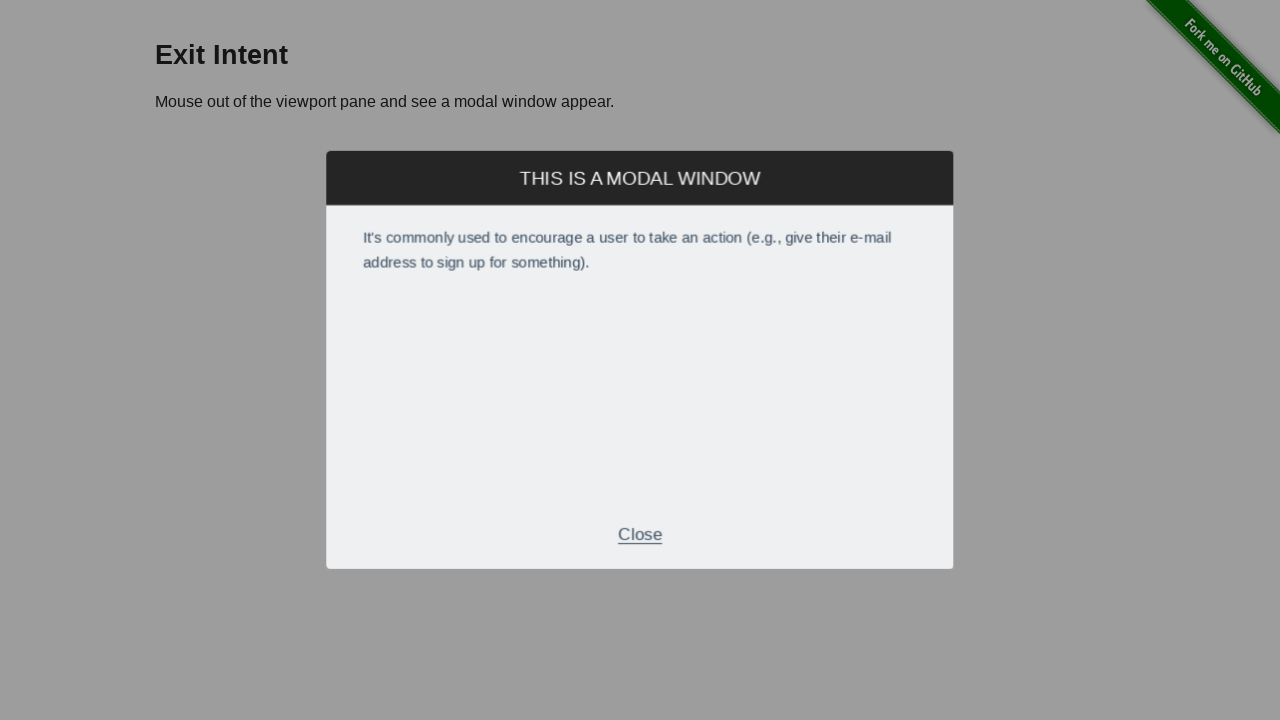

Retrieved modal window title text
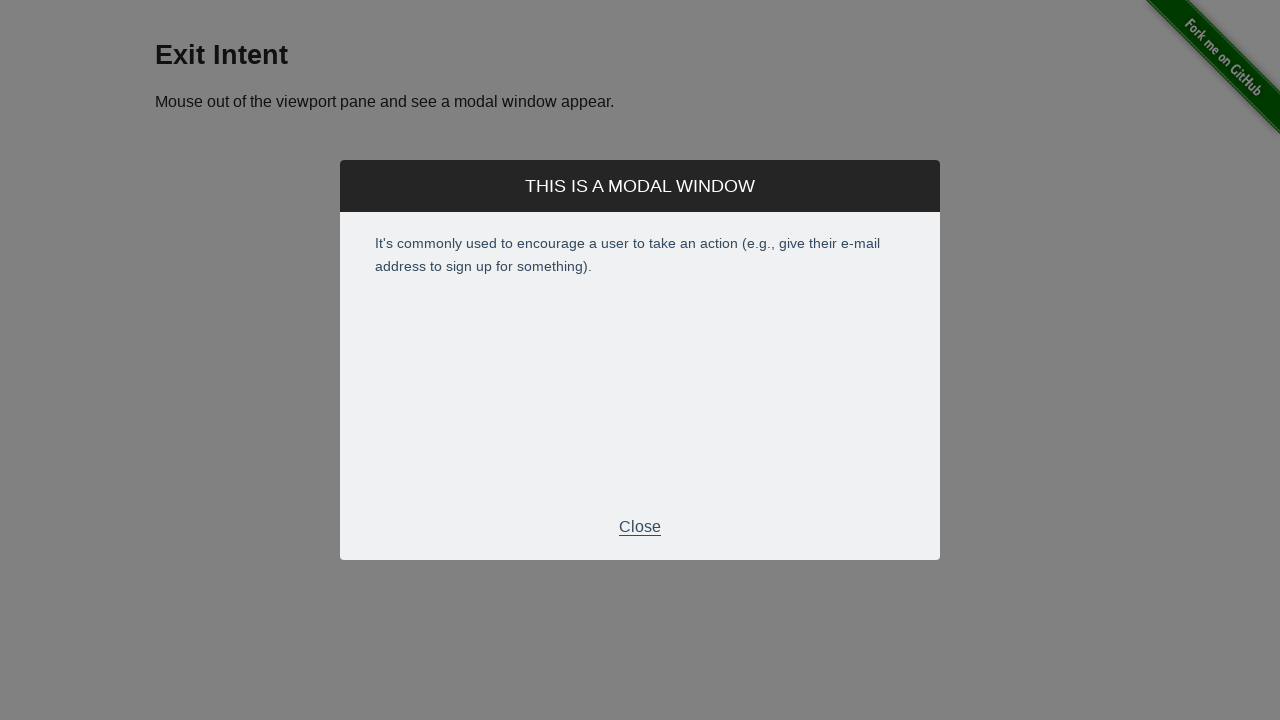

Verified modal title displays 'THIS IS A MODAL WINDOW'
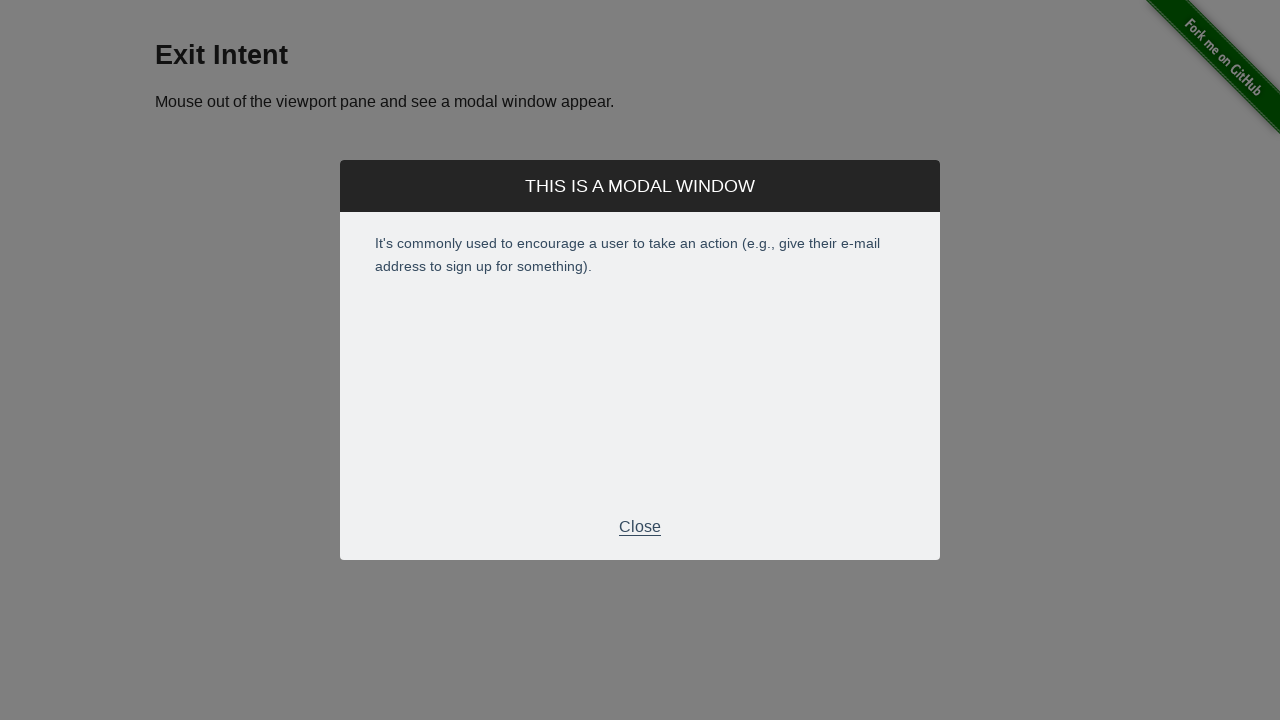

Clicked close button to close modal window at (640, 527) on div.modal-footer p
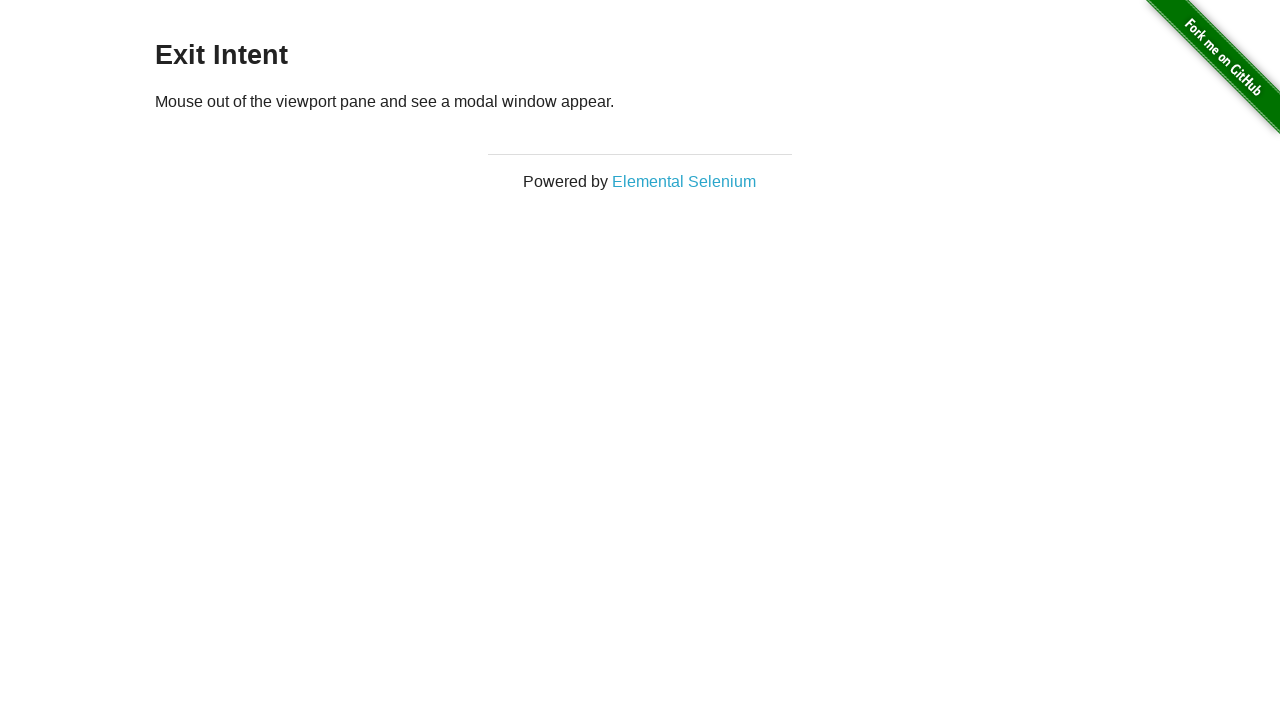

Waited for modal window to be hidden
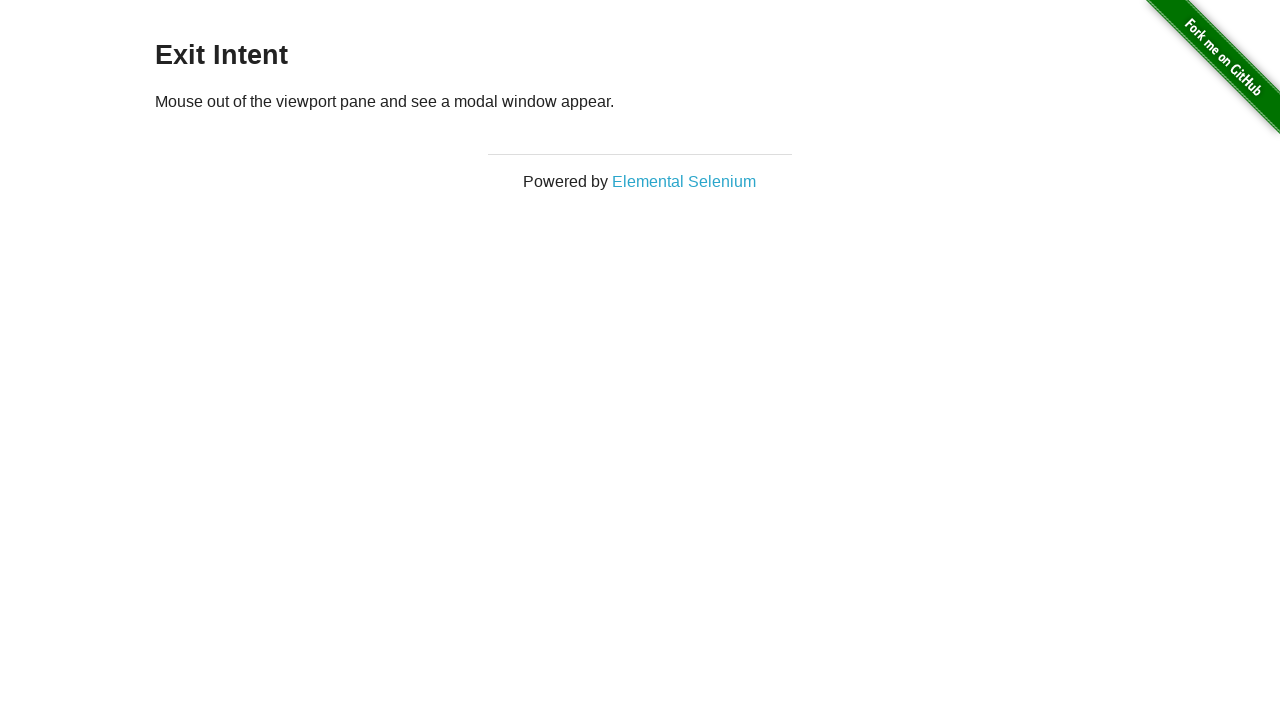

Verified modal window is hidden after closing
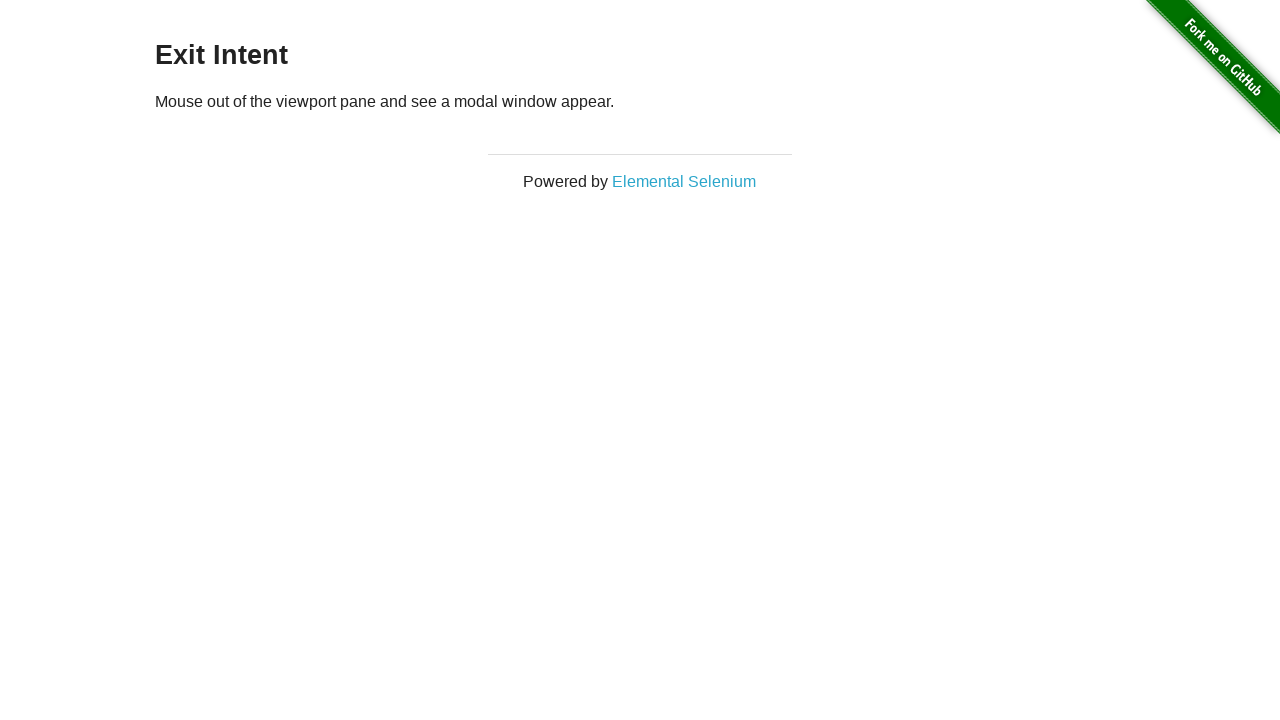

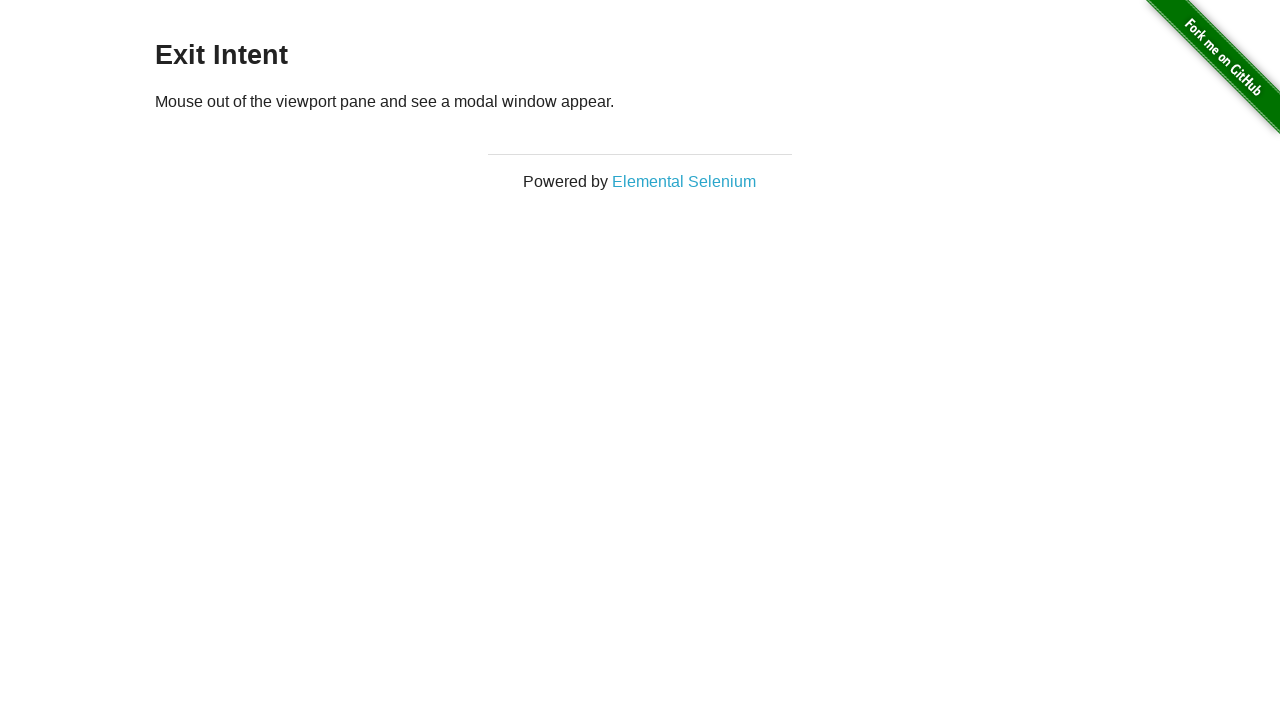